Tests multiple select dropdown by selecting all language options and then deselecting all of them.

Starting URL: https://practice.cydeo.com/dropdown

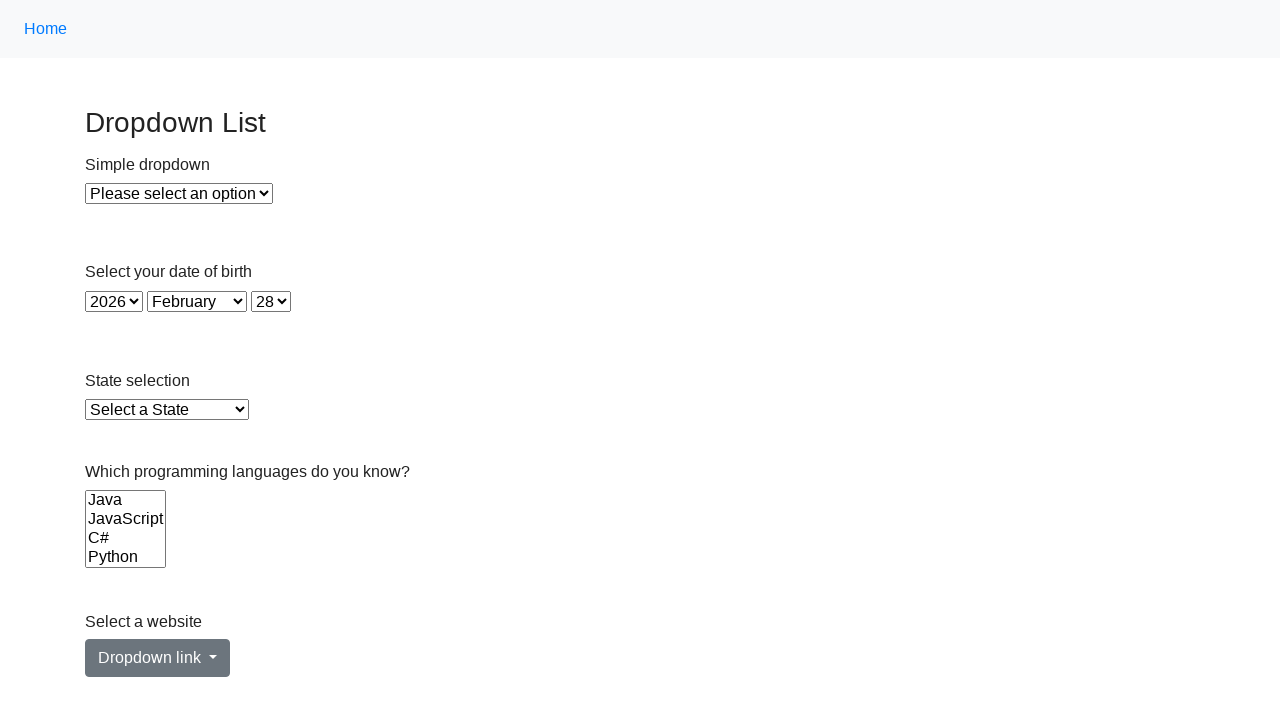

Located the Languages multi-select dropdown
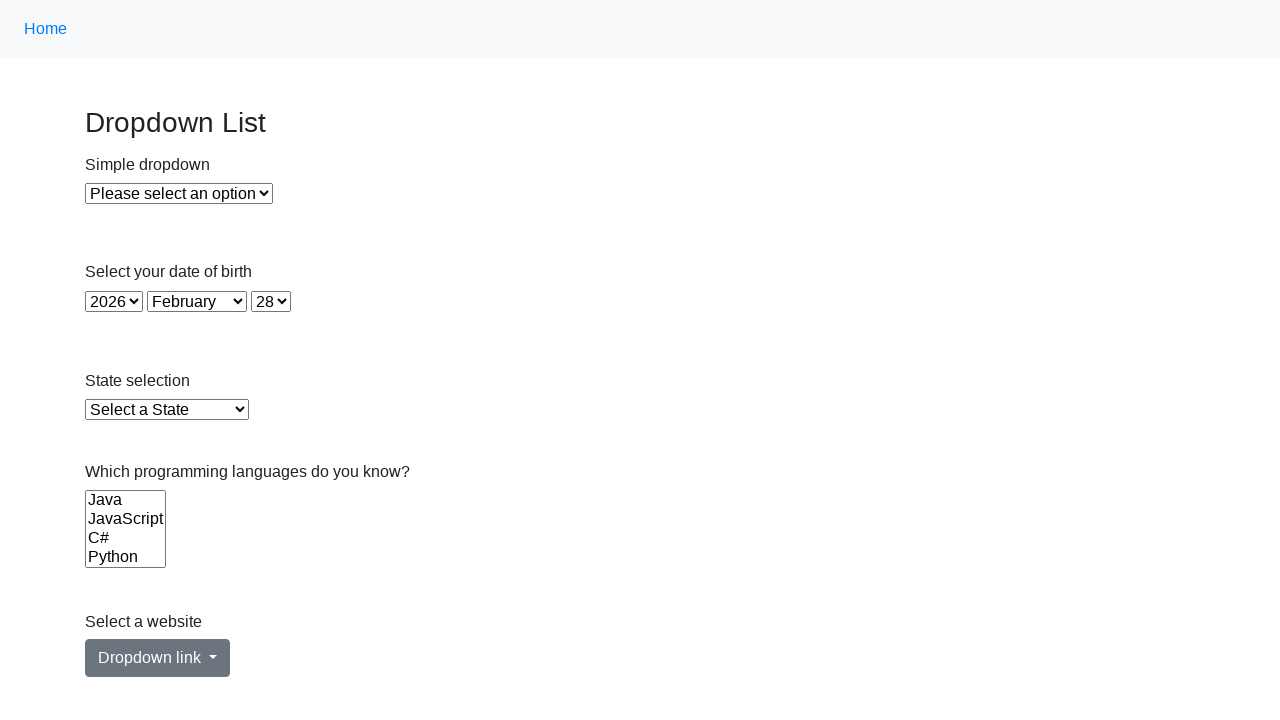

Located all option elements in the Languages dropdown
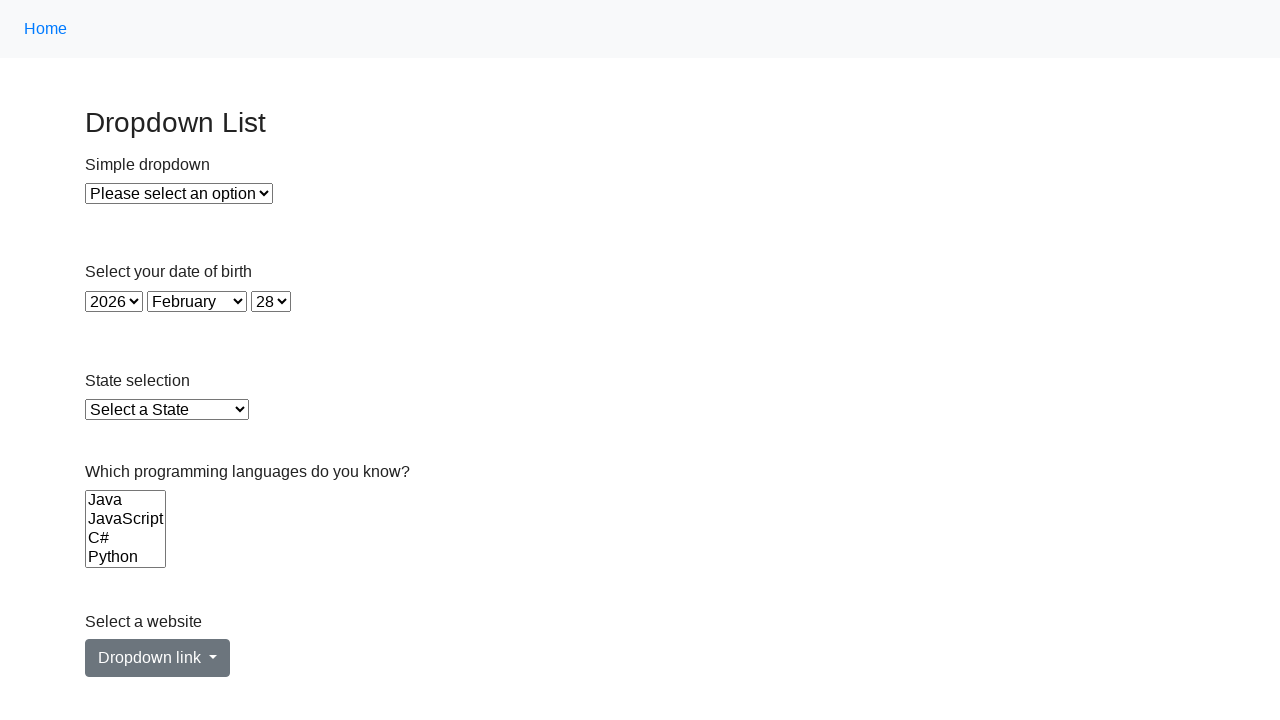

Counted 6 options in the Languages dropdown
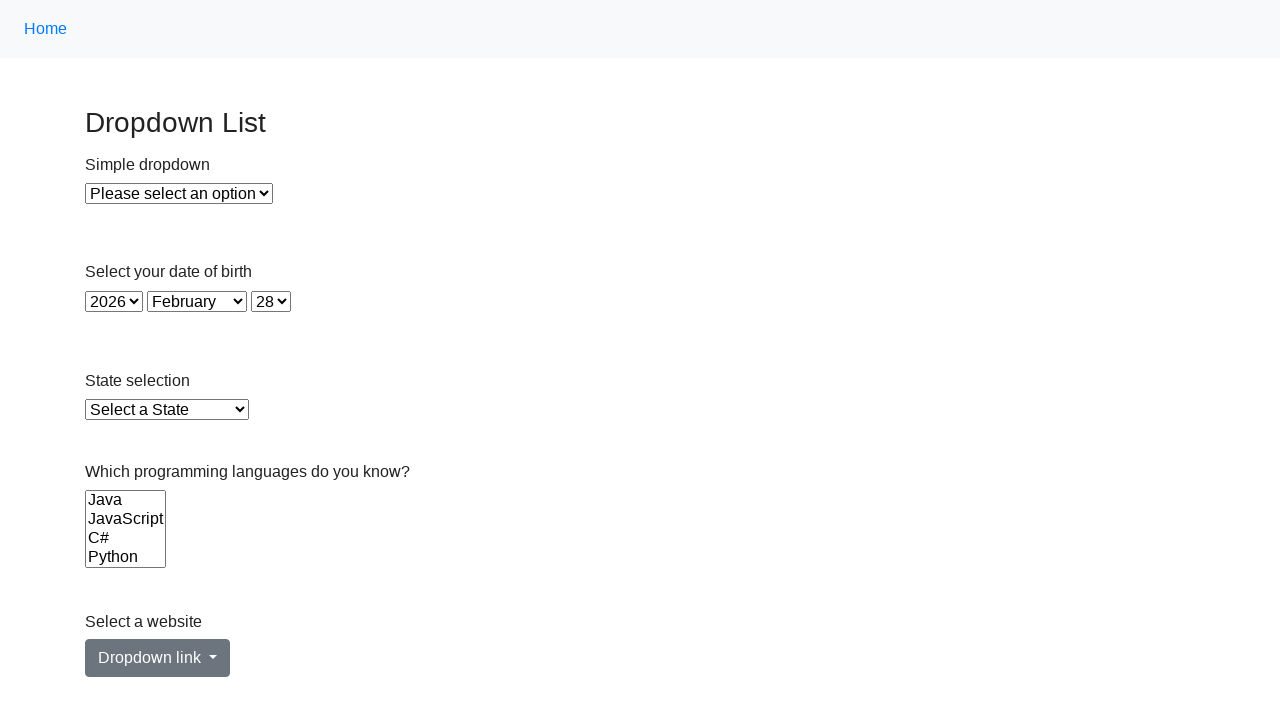

Retrieved all 6 option values from the Languages dropdown
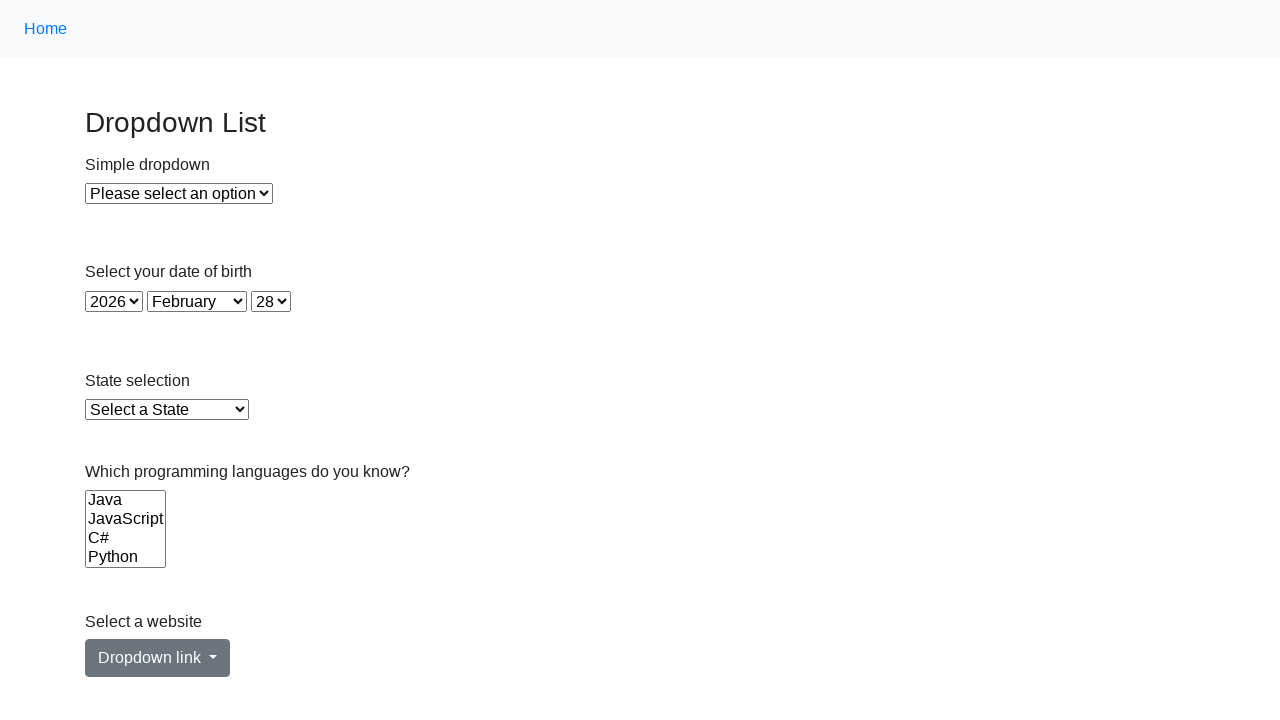

Selected all 6 language options on select[name='Languages']
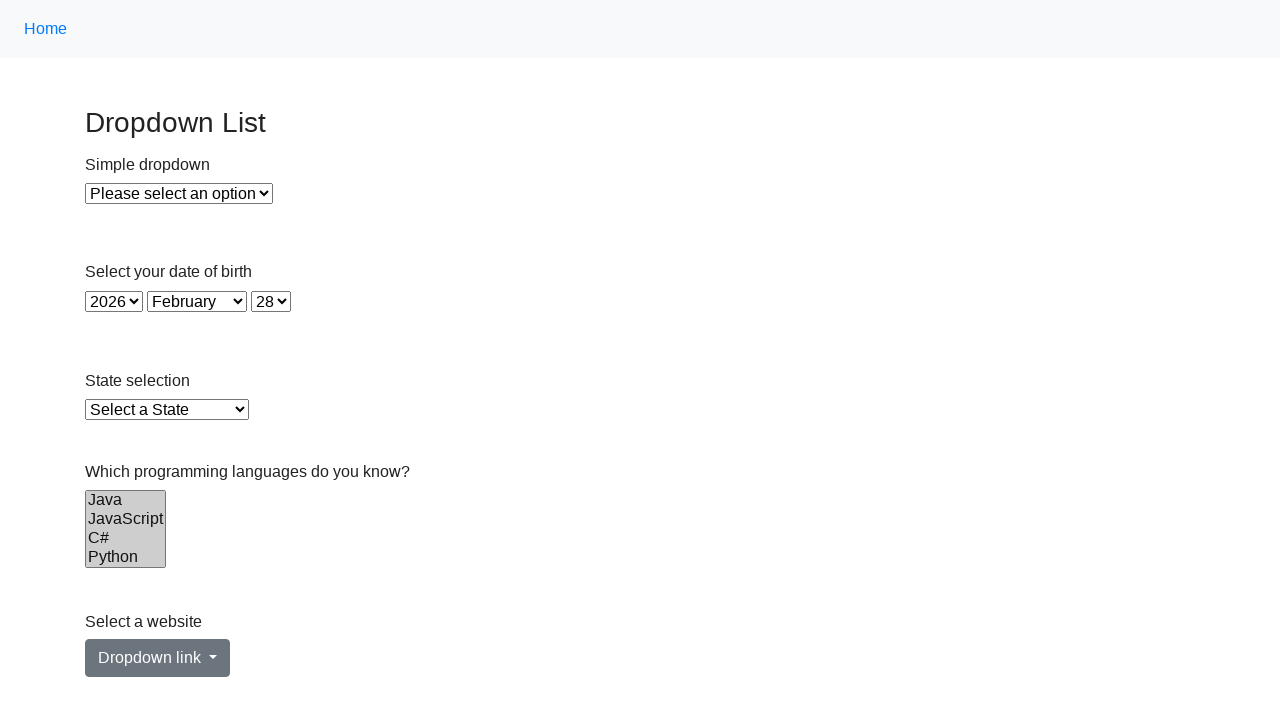

Deselected all language options
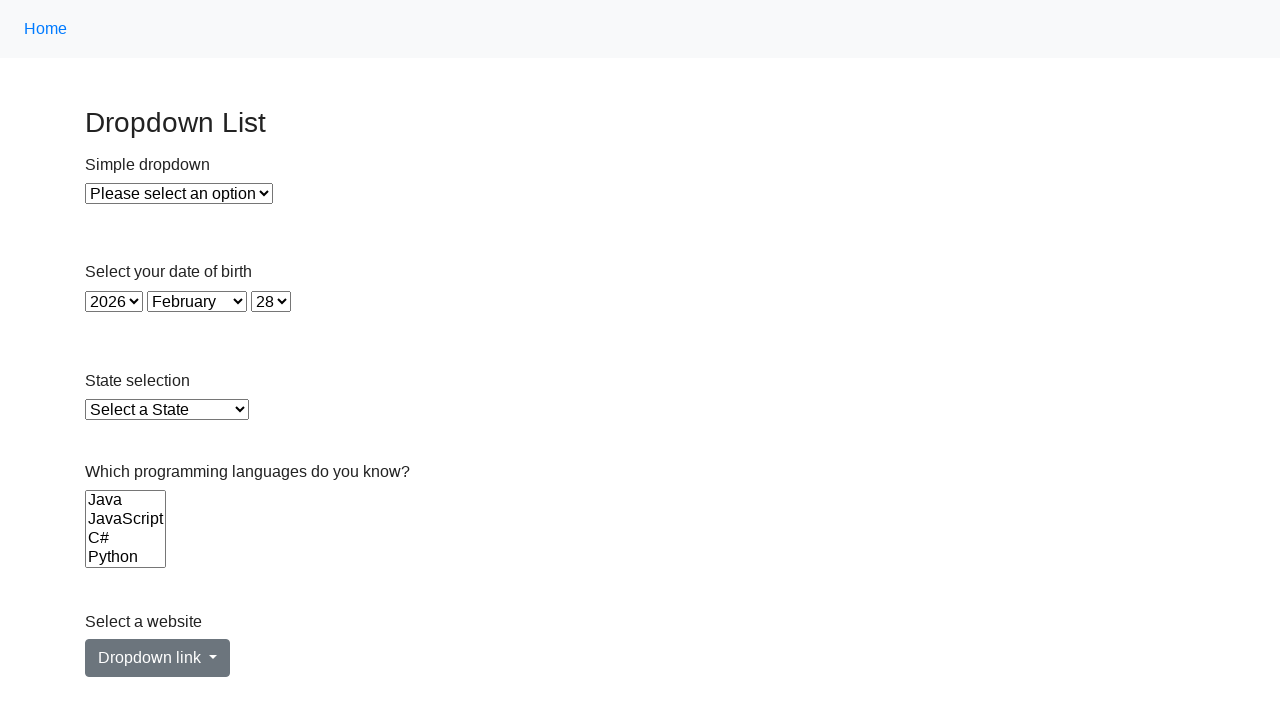

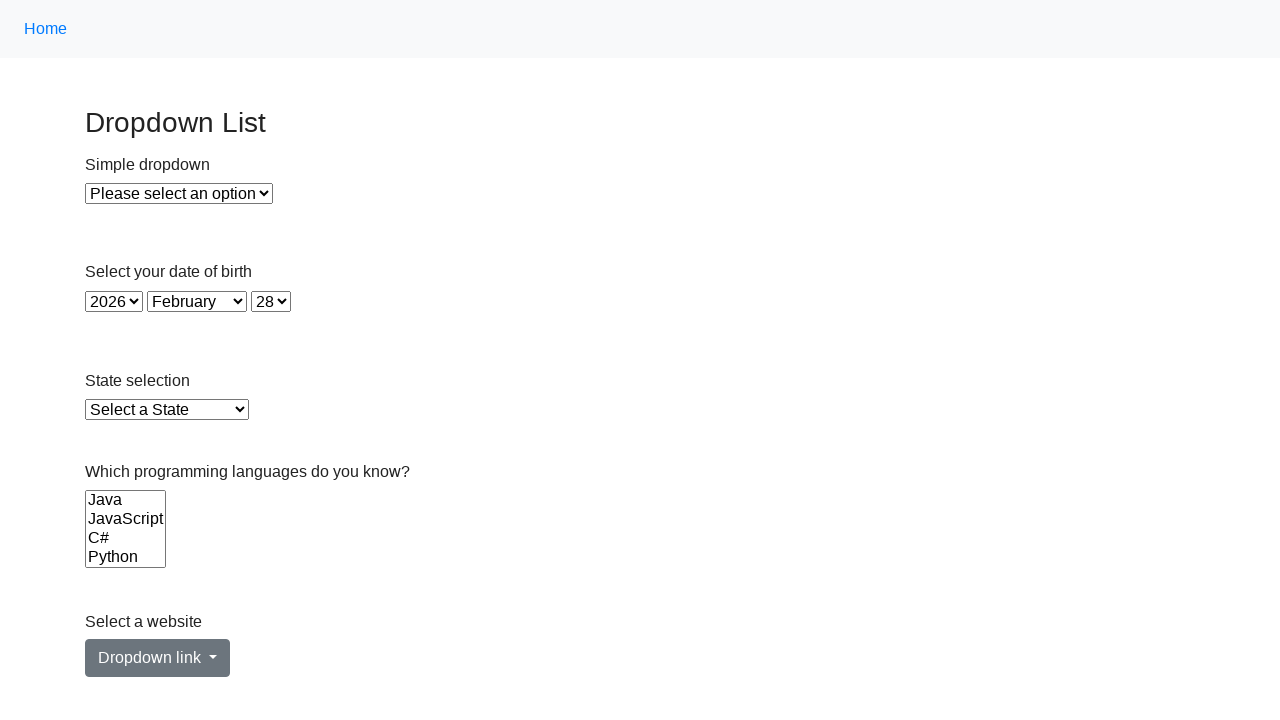